Tests creating a new todo item in a todo list by entering text and verifying the todo count increases

Starting URL: https://eviltester.github.io/simpletodolist/todo.html#/&eviltester

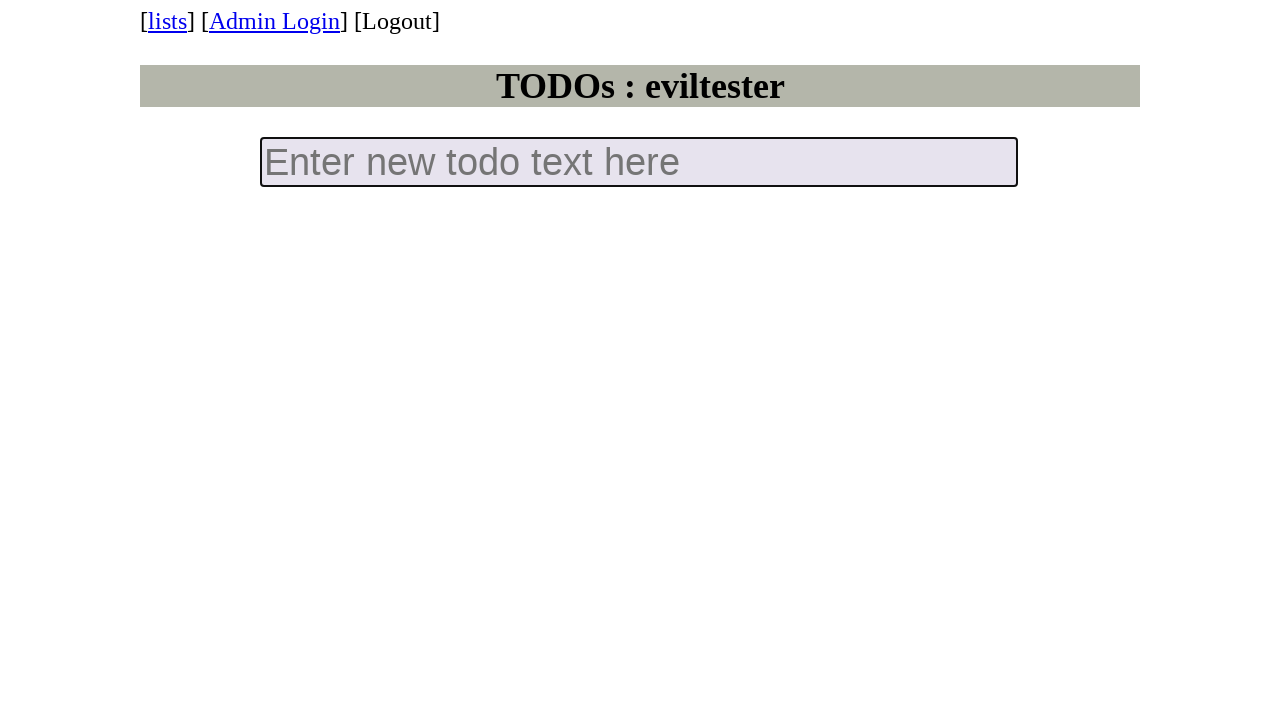

Counted initial number of todo items
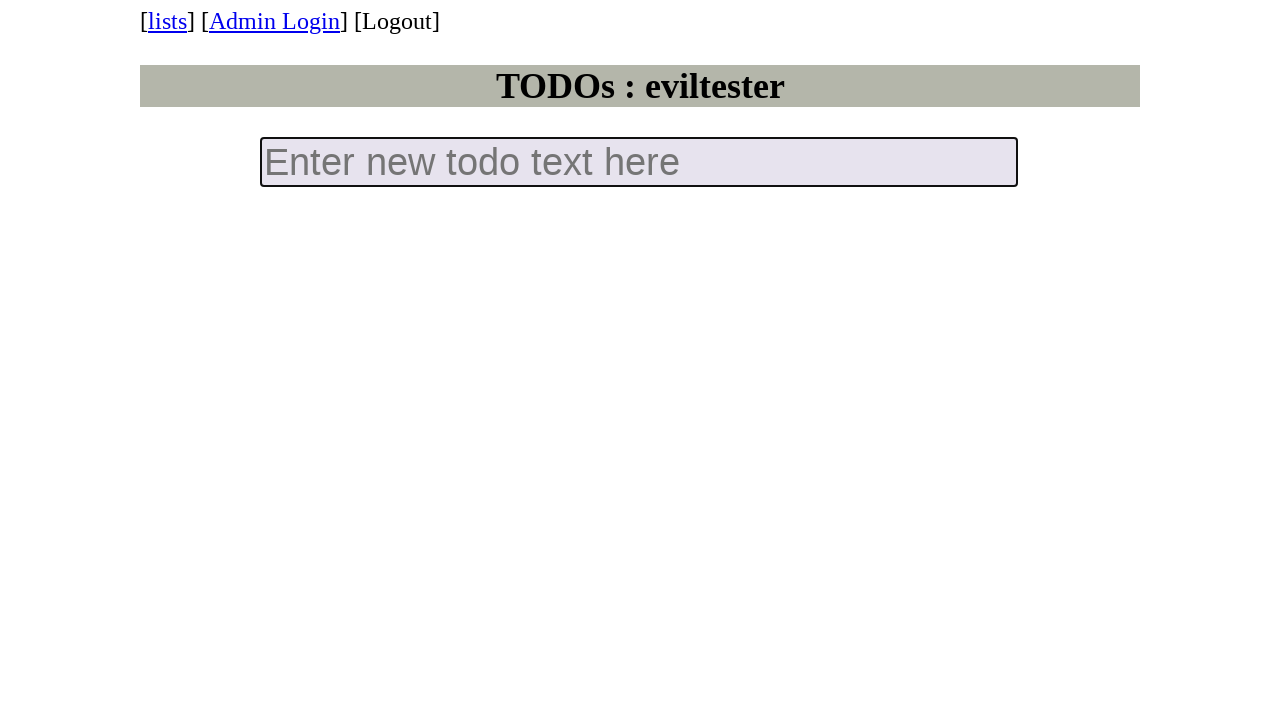

Located new todo input field
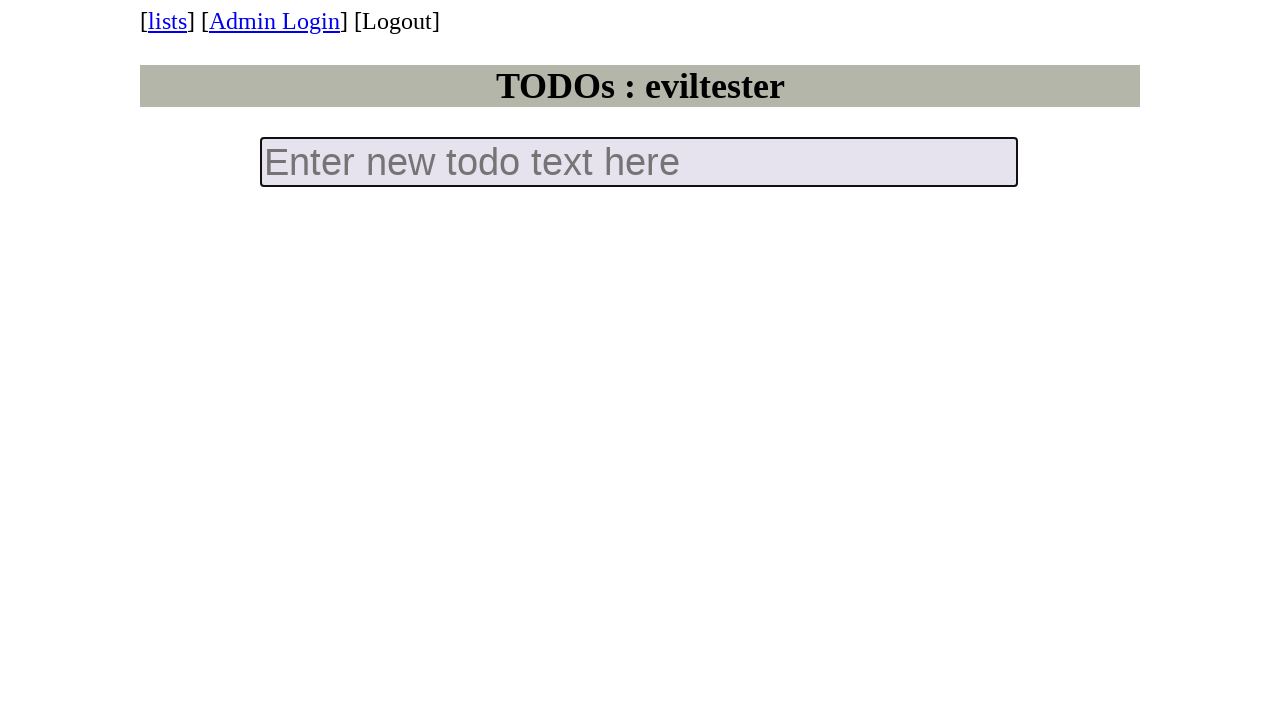

Filled new todo input with 'Do this thing'
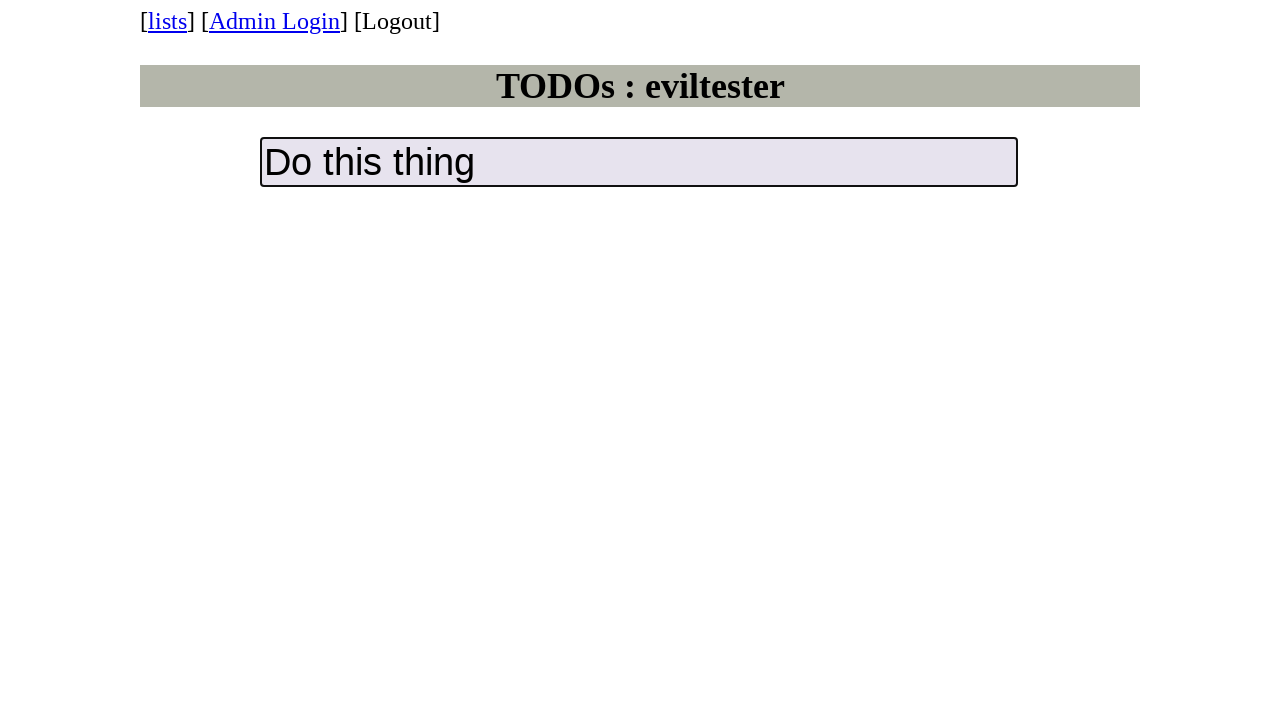

Pressed Enter to create new todo item
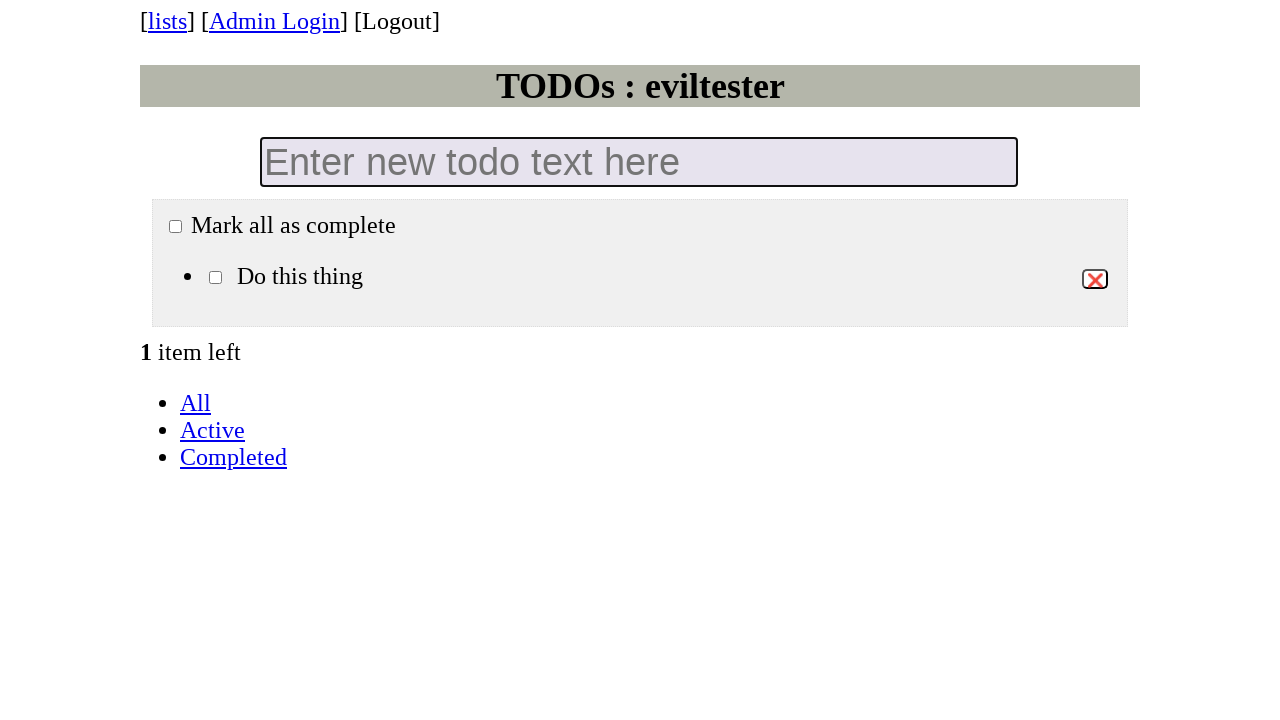

Waited for todo list item to render
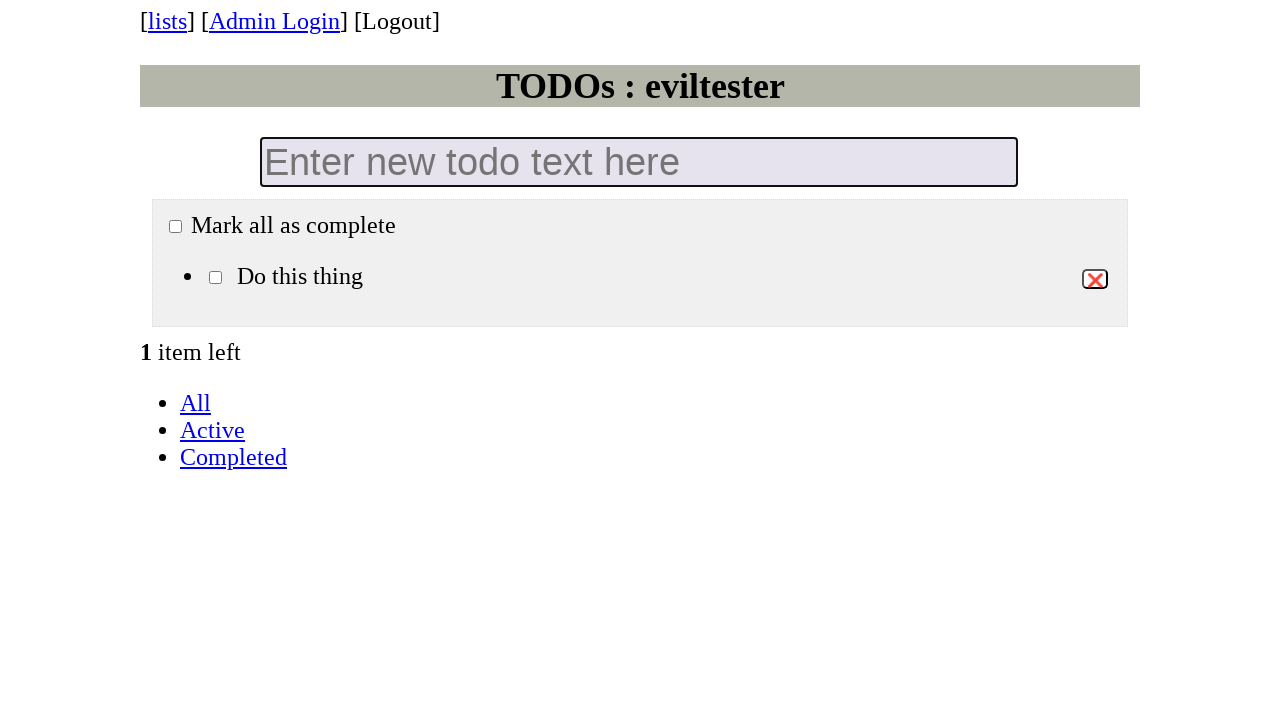

Counted final number of todo items
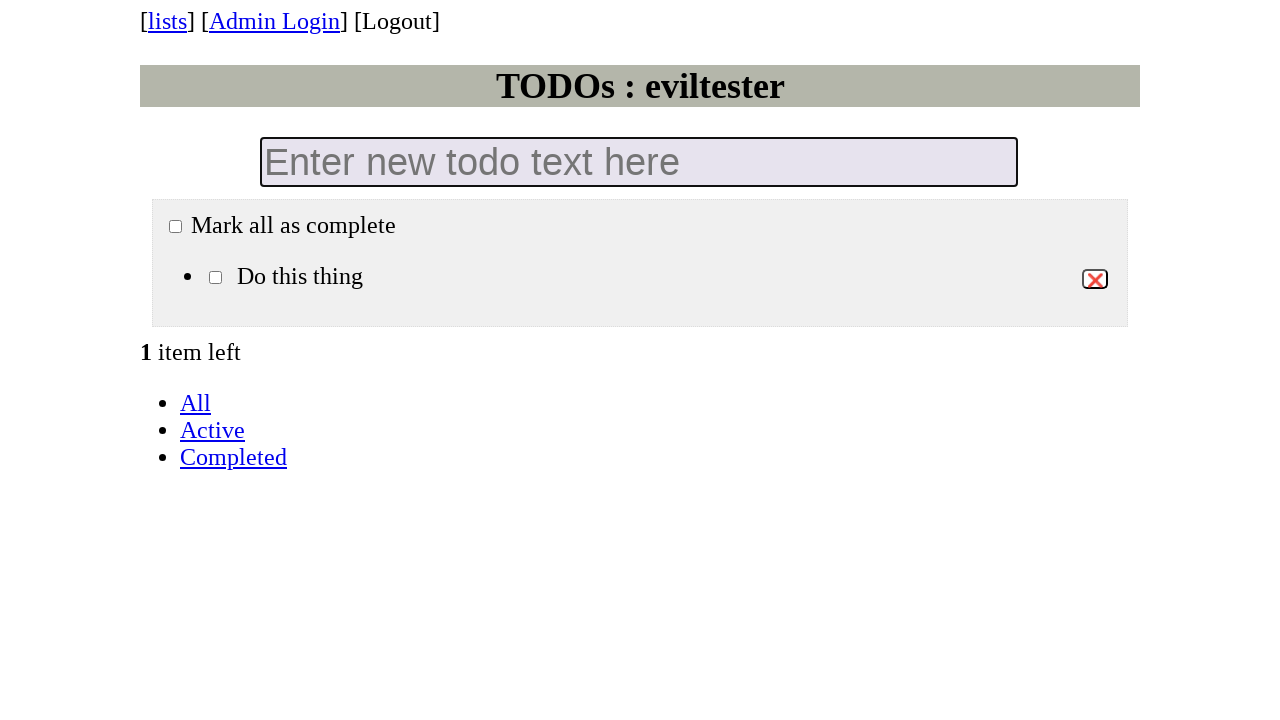

Verified todo count increased from 0 to 1
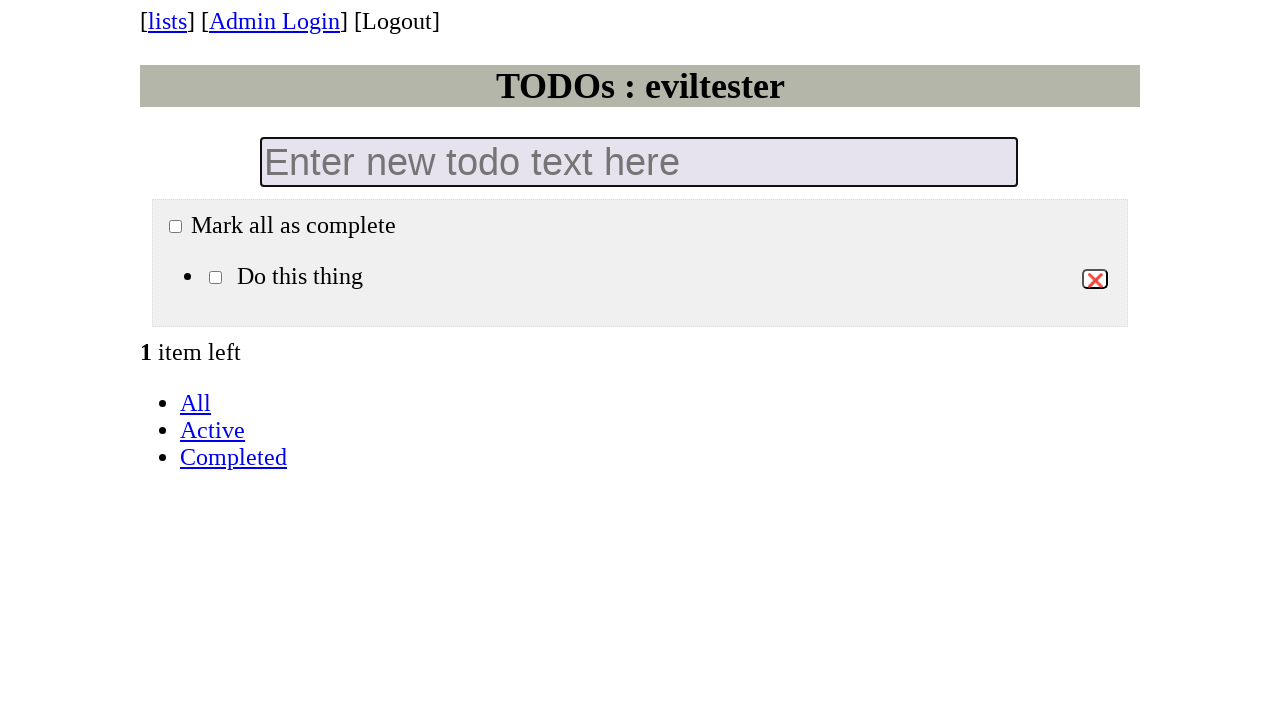

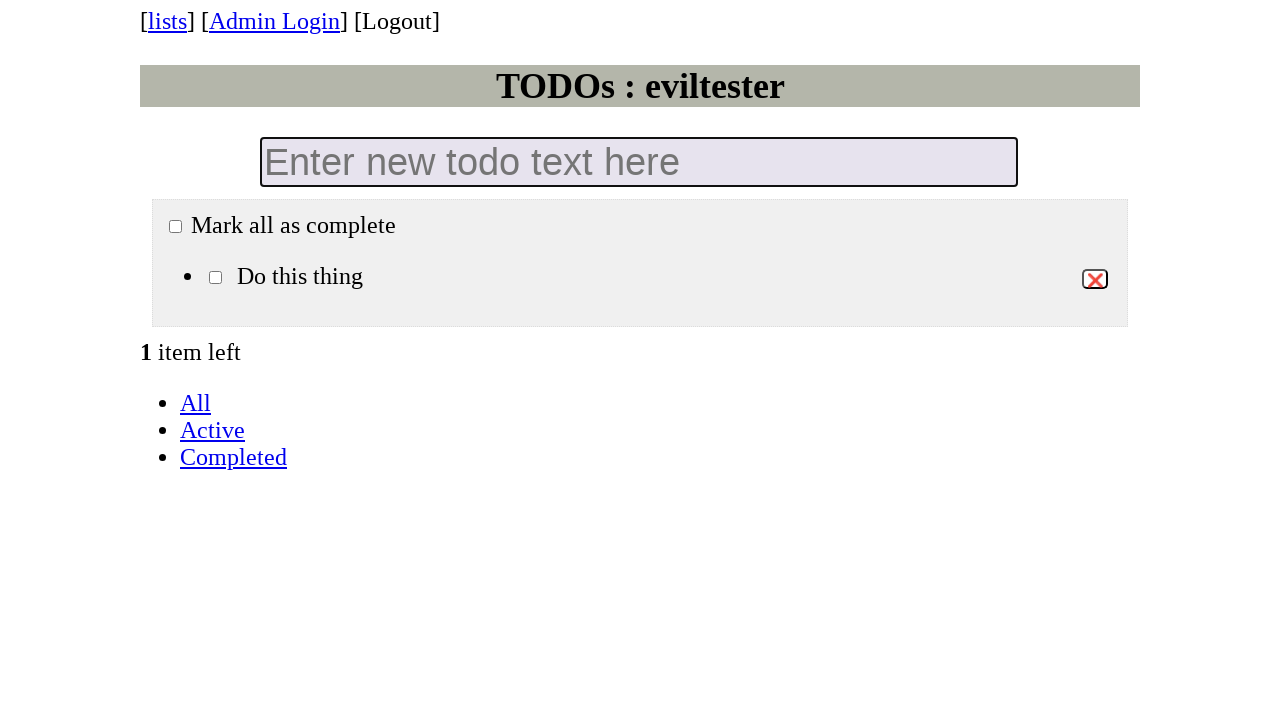